Navigates to OrangeHRM demo page and clicks on the "OrangeHRM, Inc" link which opens a new browser window

Starting URL: https://opensource-demo.orangehrmlive.com/web/index.php/auth/login

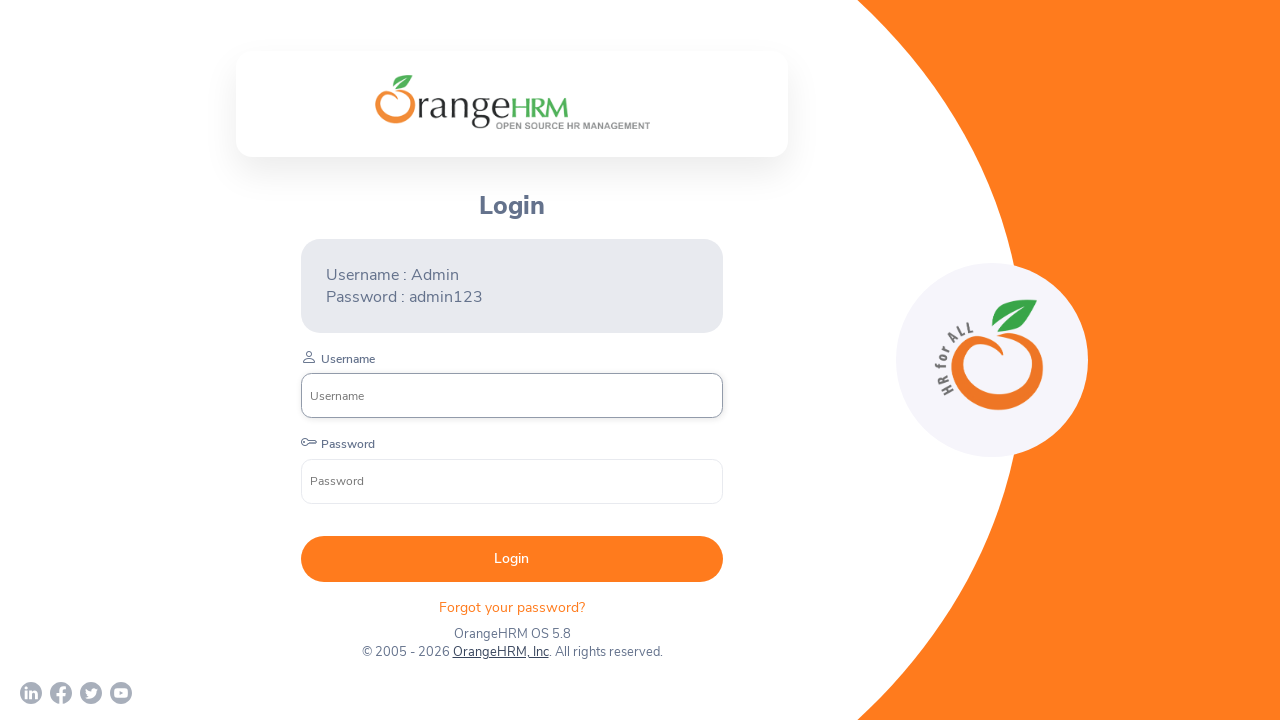

Waited for page to load with networkidle state
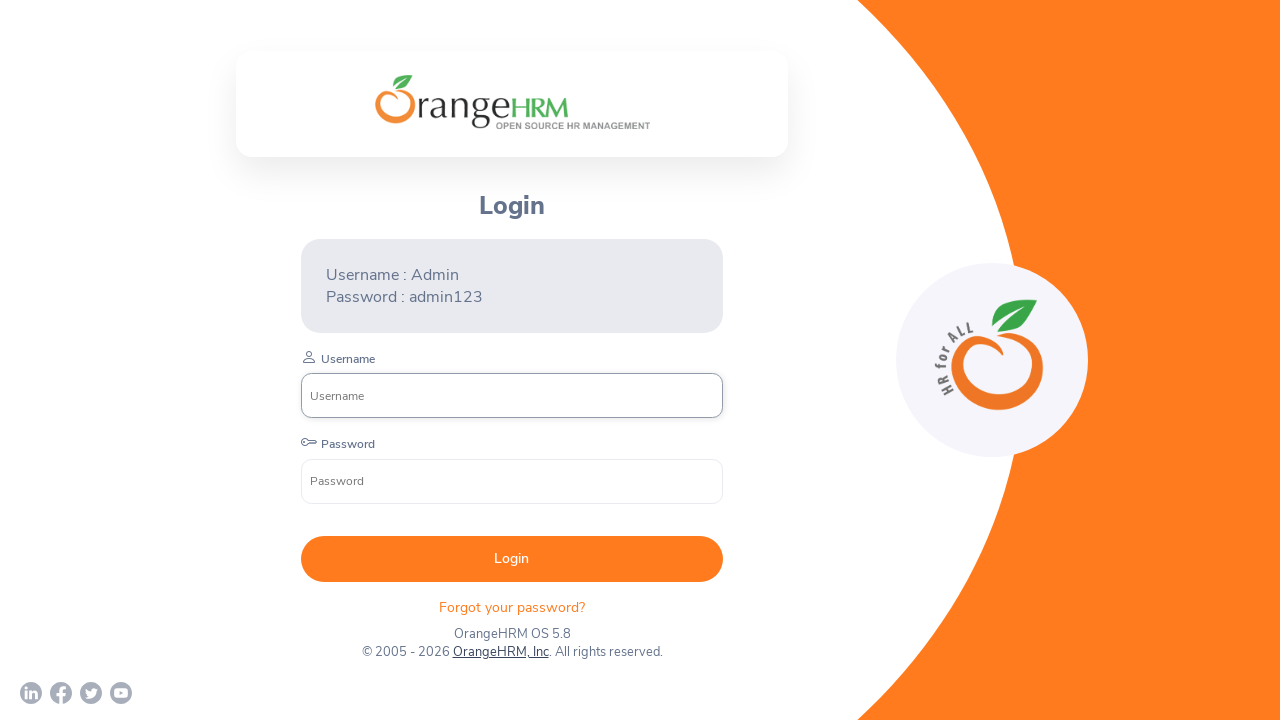

Clicked on the 'OrangeHRM, Inc' link which opens a new browser window at (500, 652) on text=OrangeHRM, Inc
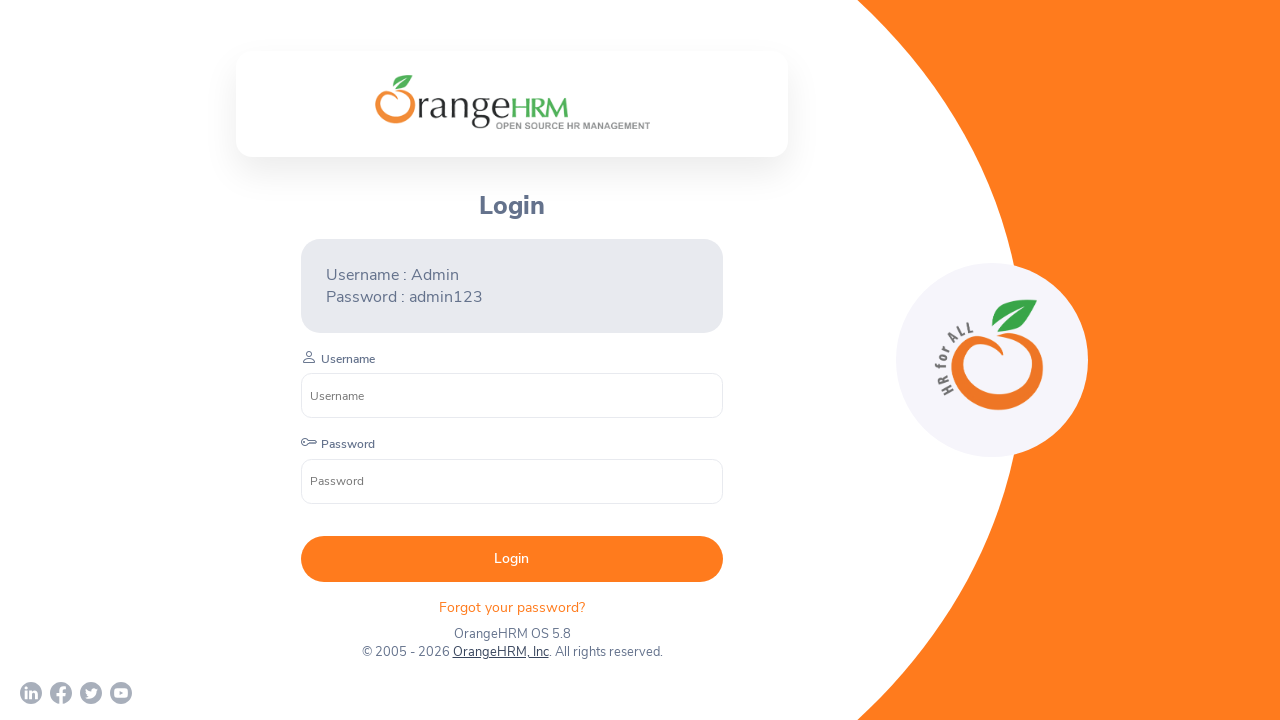

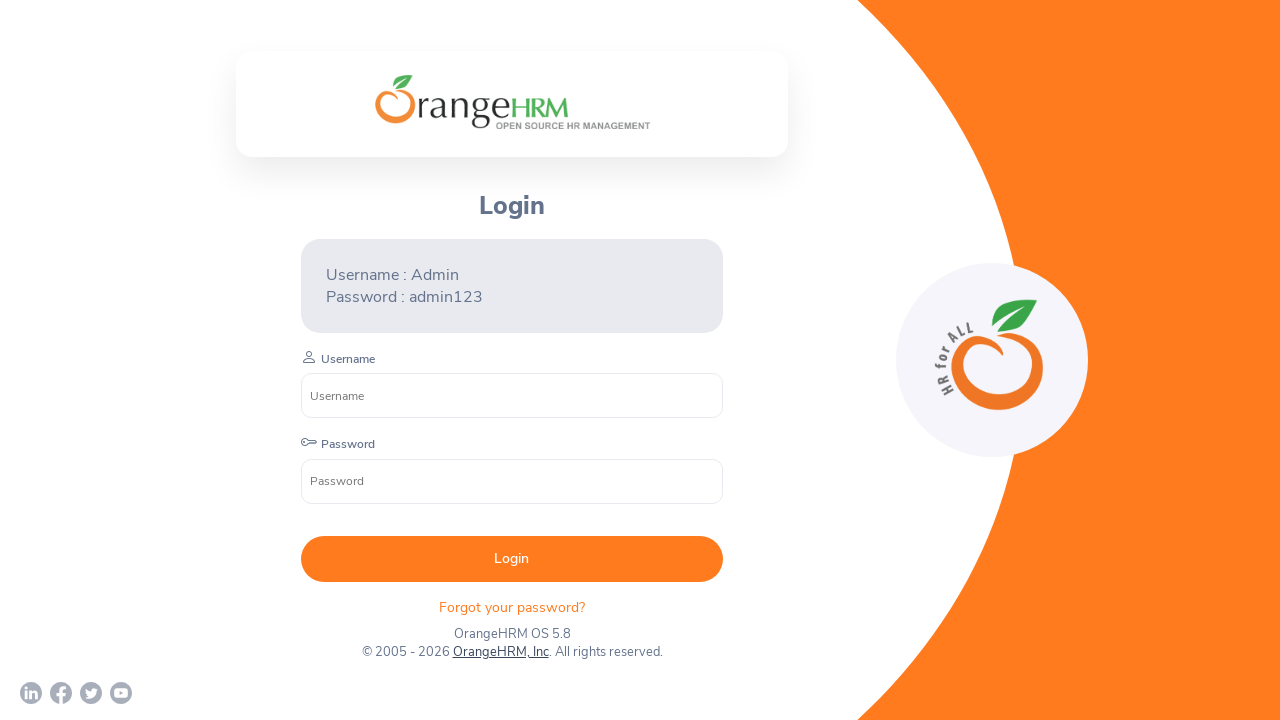